Tests clicking a button using mouse actions on the DemoQA buttons page, specifically clicking the "Click Me" button

Starting URL: https://demoqa.com/buttons

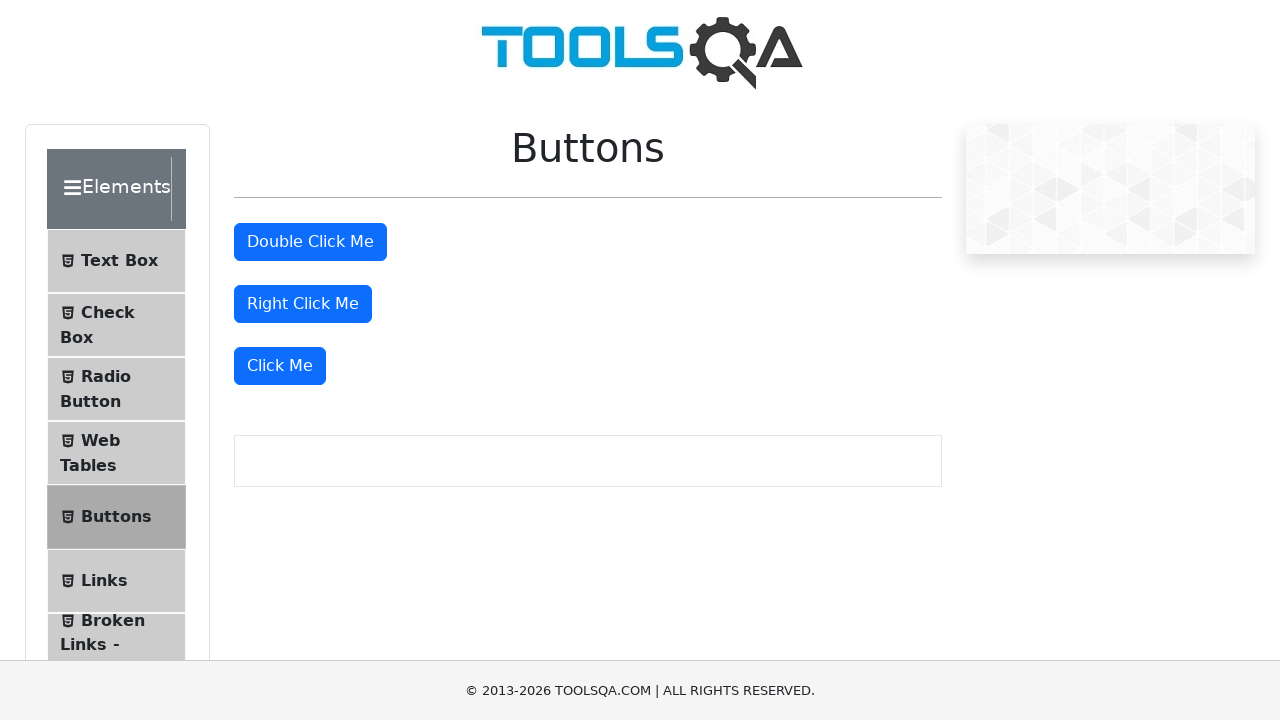

Navigated to DemoQA buttons page
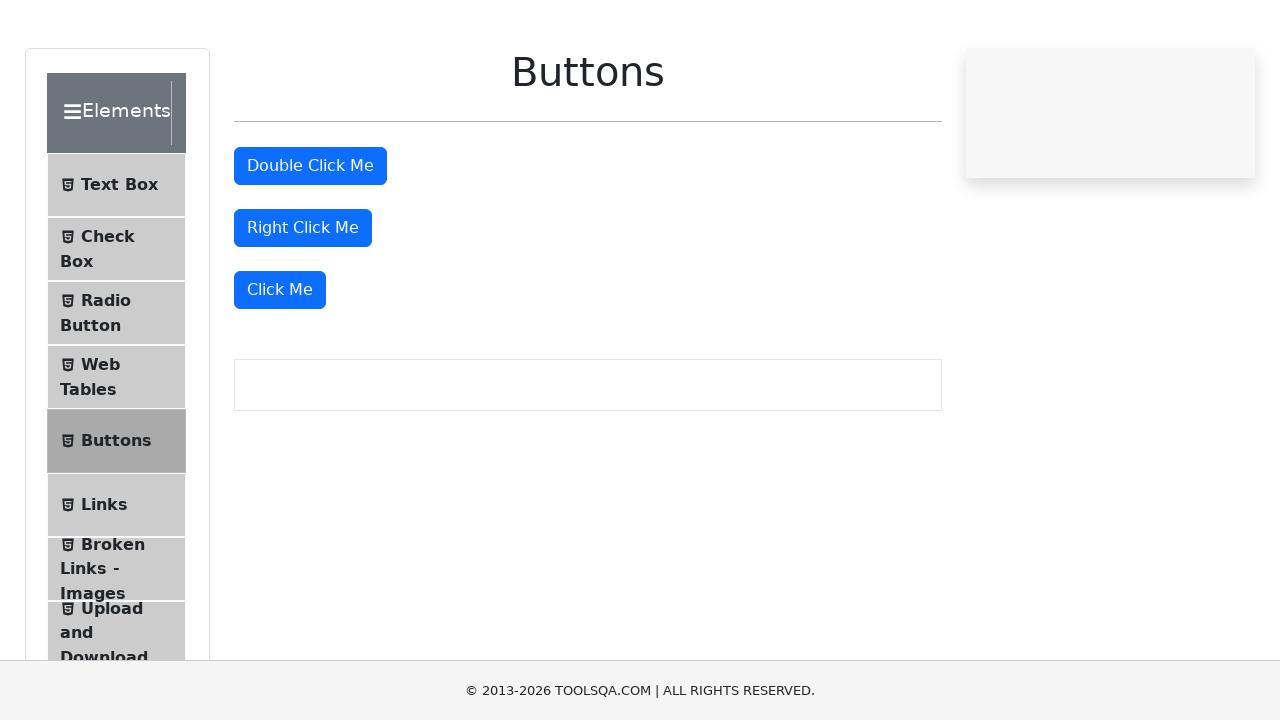

Clicked the 'Click Me' button using mouse actions at (280, 366) on xpath=//button[text()='Click Me']
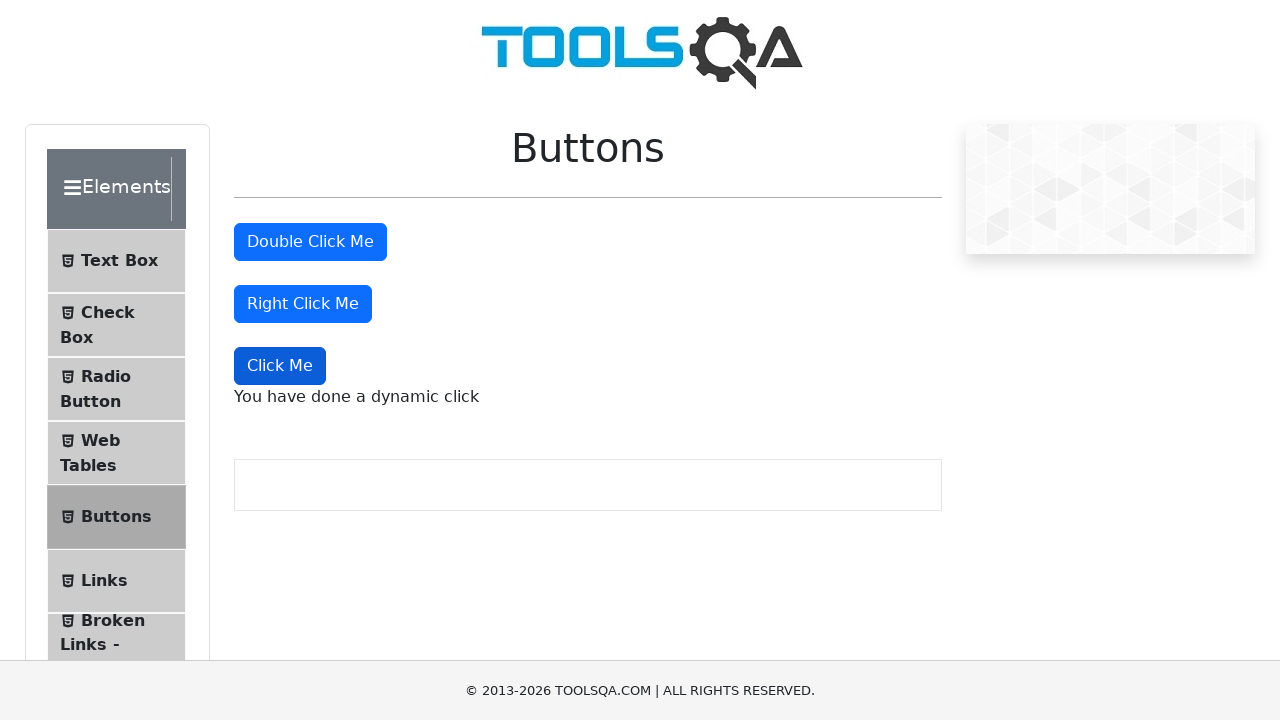

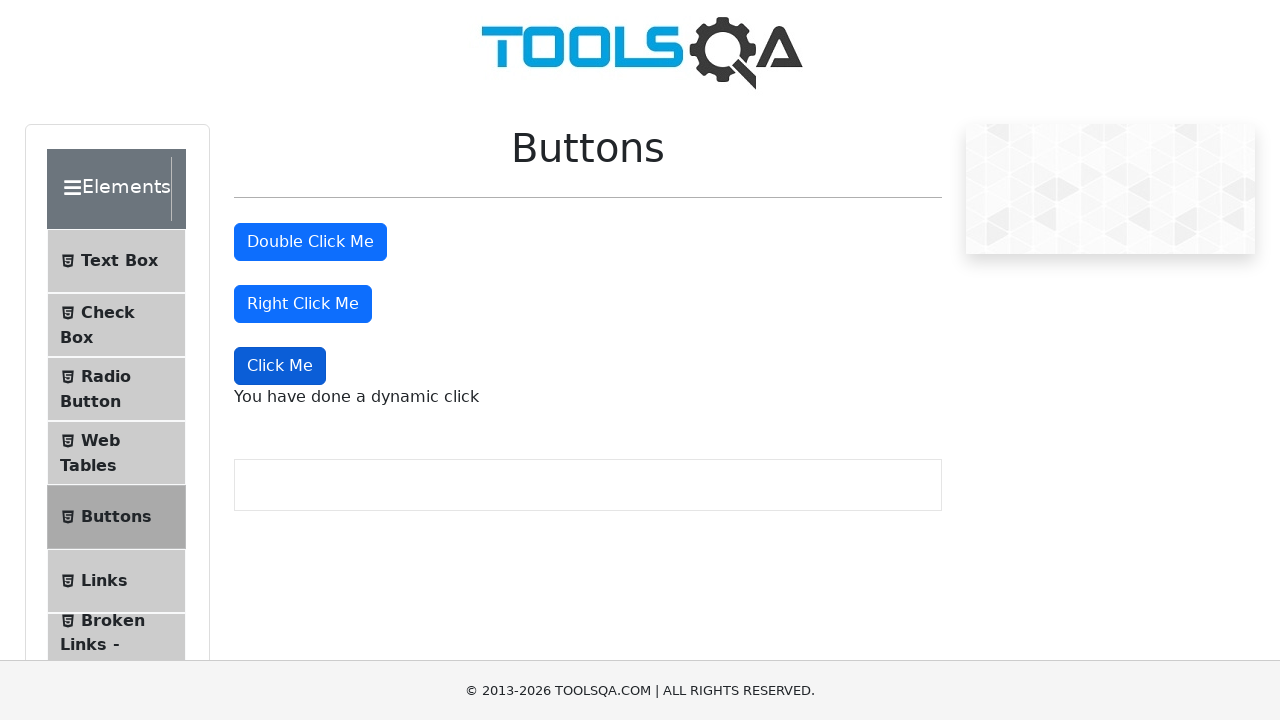